Tests click and hold interaction by selecting multiple consecutive items in a grid through click-drag gesture

Starting URL: http://jqueryui.com/resources/demos/selectable/display-grid.html

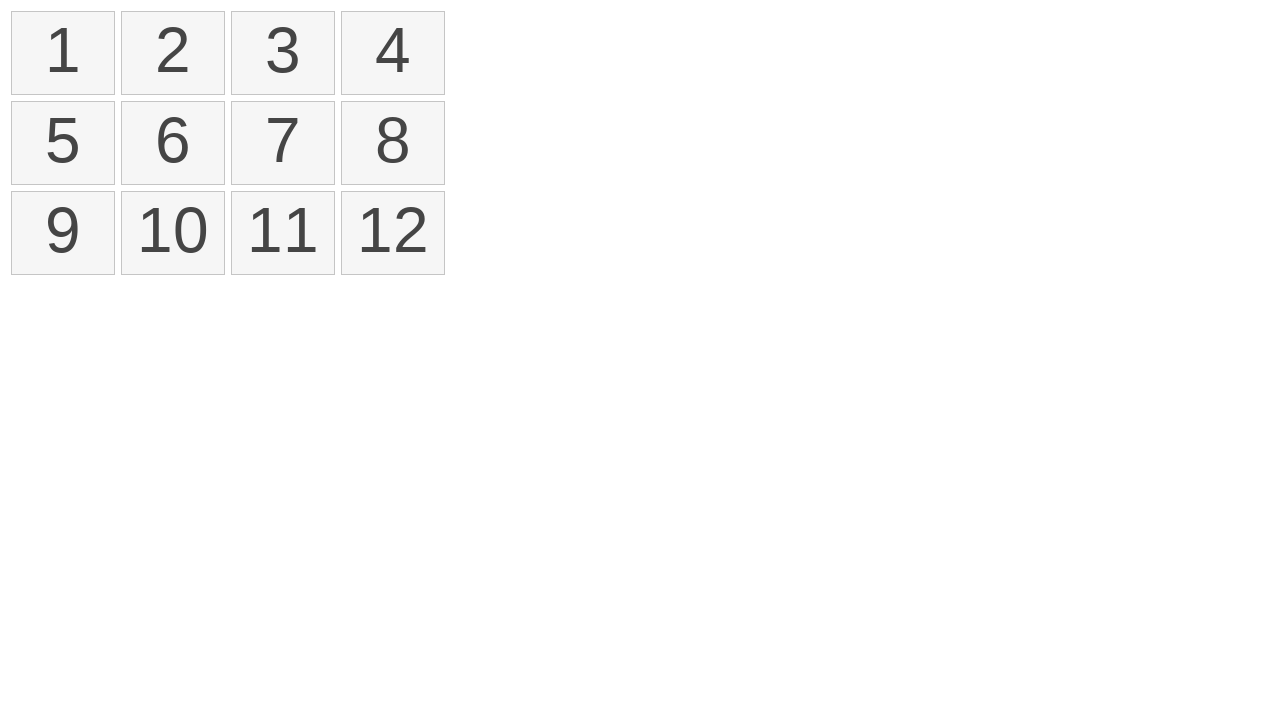

Waited for selectable grid to load
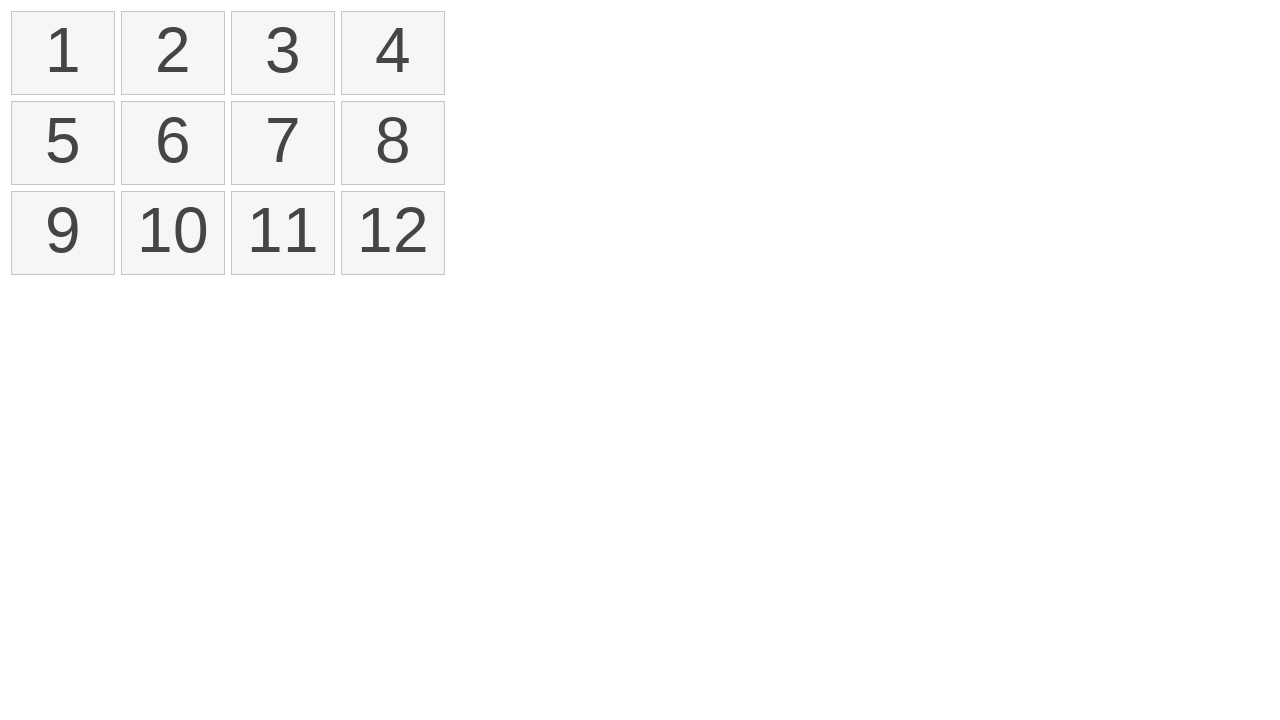

Located all list items in selectable grid
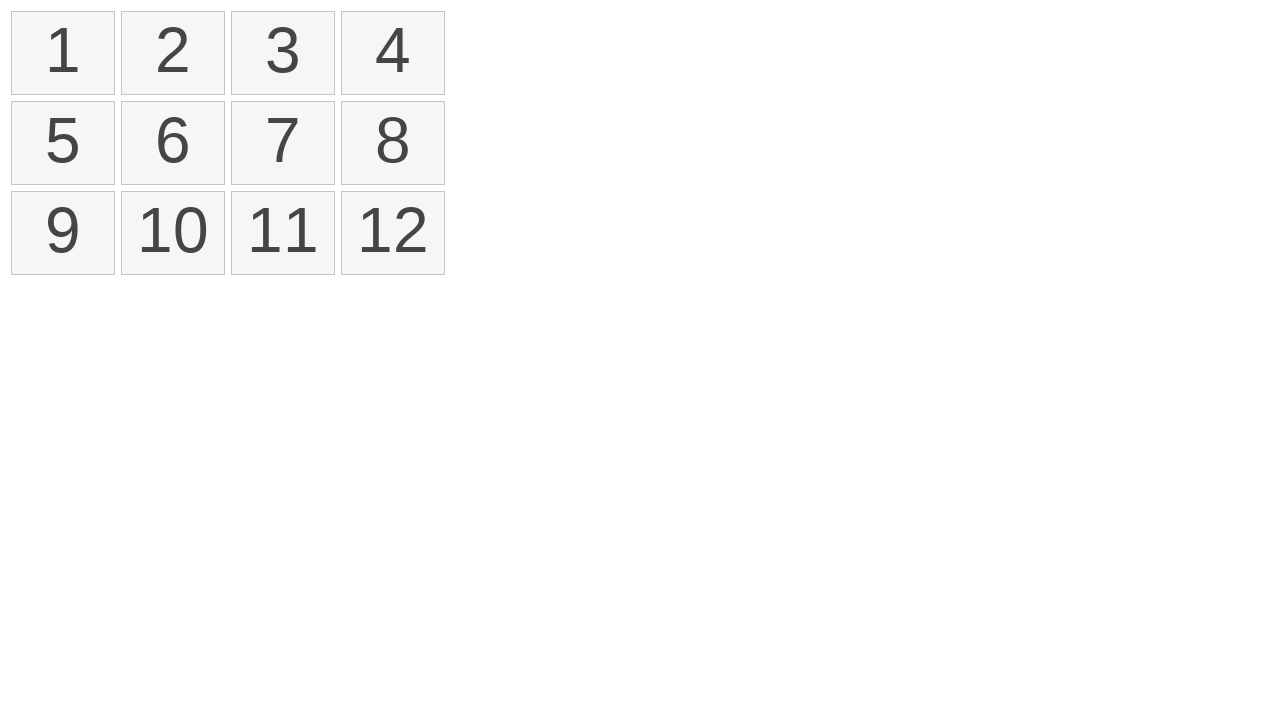

Retrieved first list item element
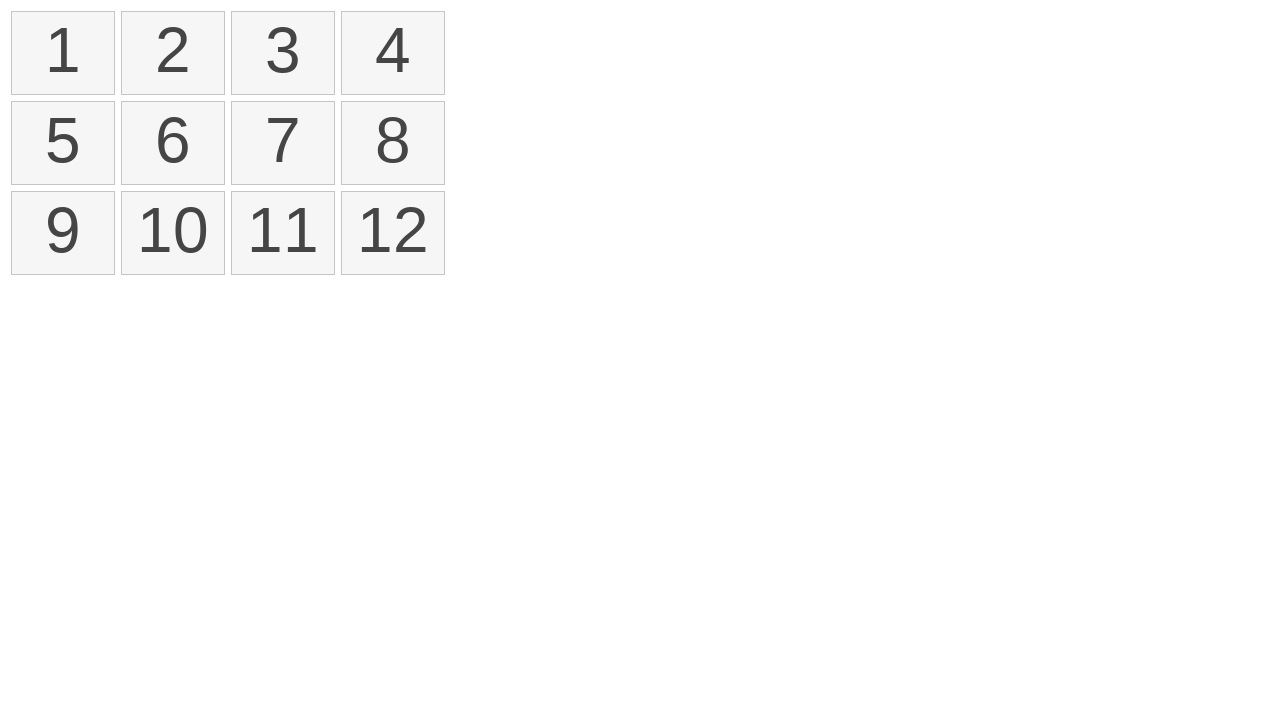

Retrieved fourth list item element
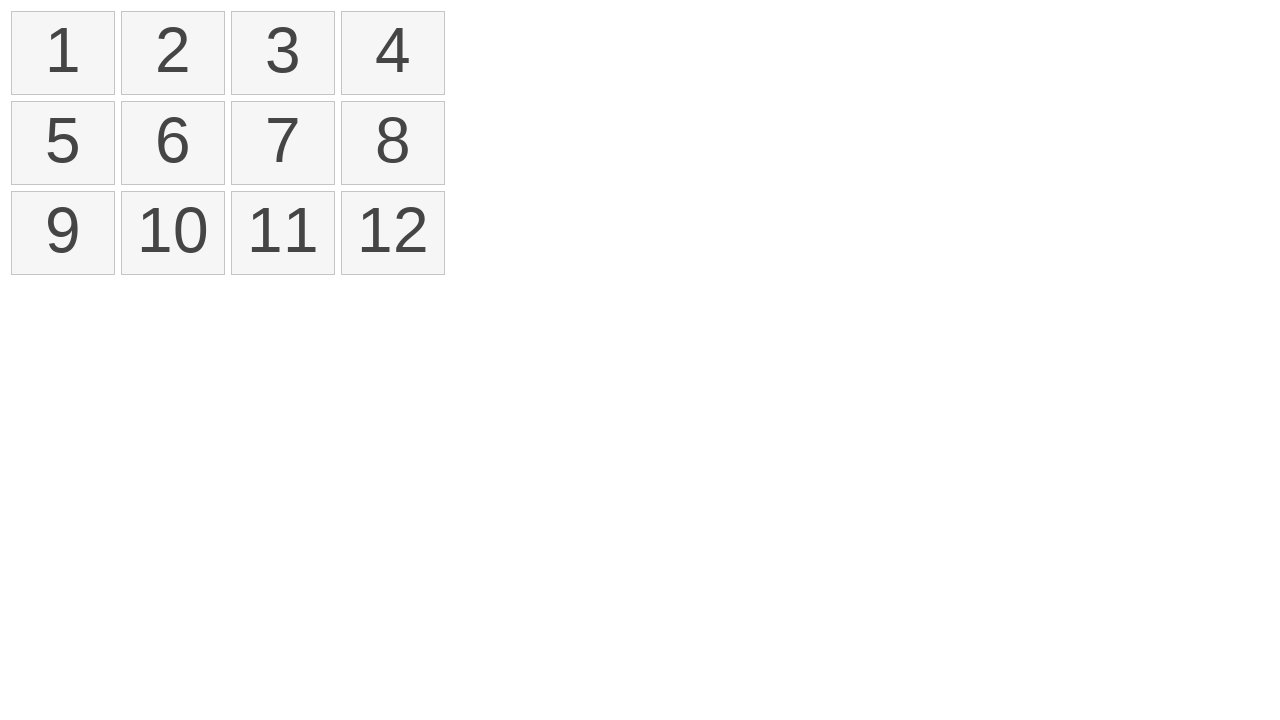

Got bounding box coordinates for first item
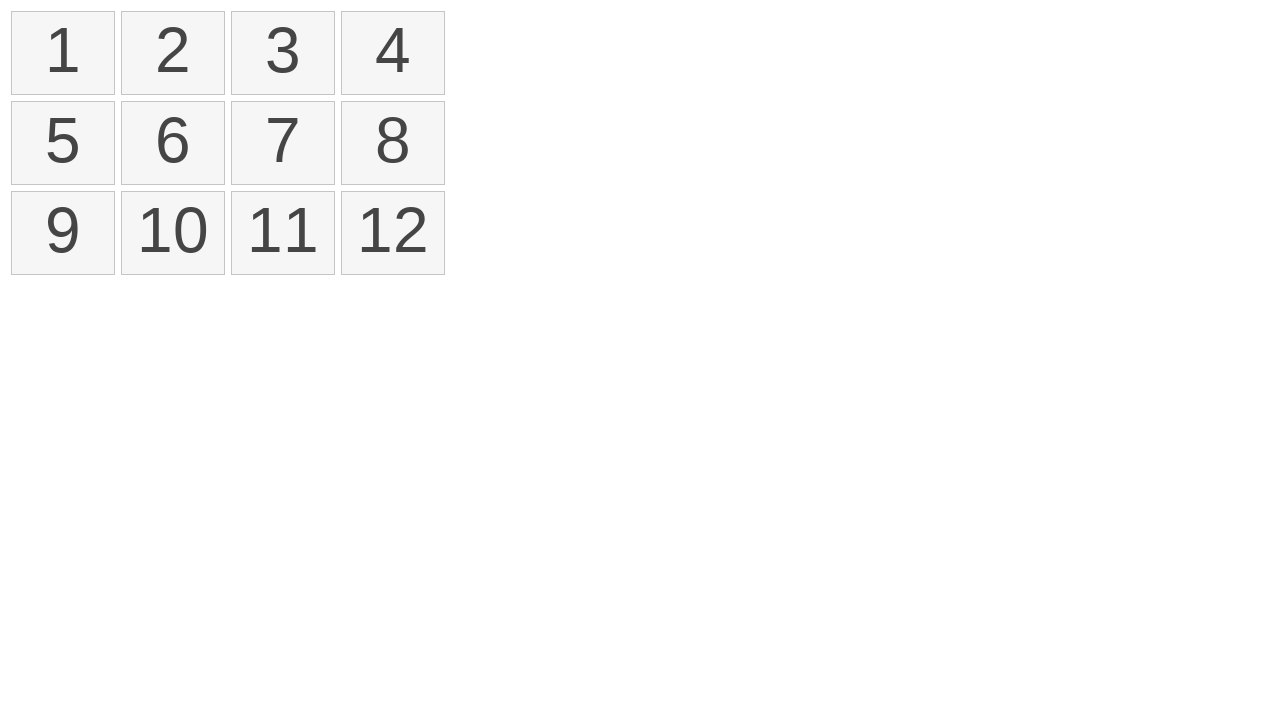

Got bounding box coordinates for fourth item
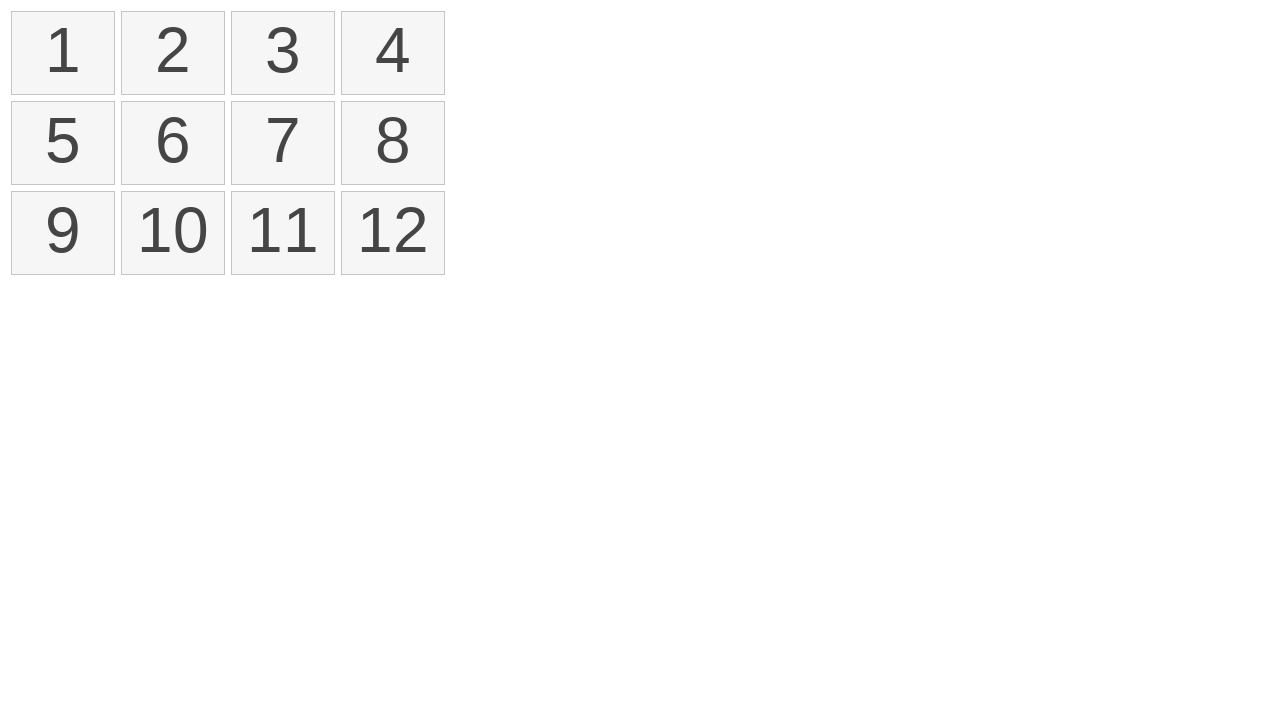

Moved mouse to center of first item at (63, 53)
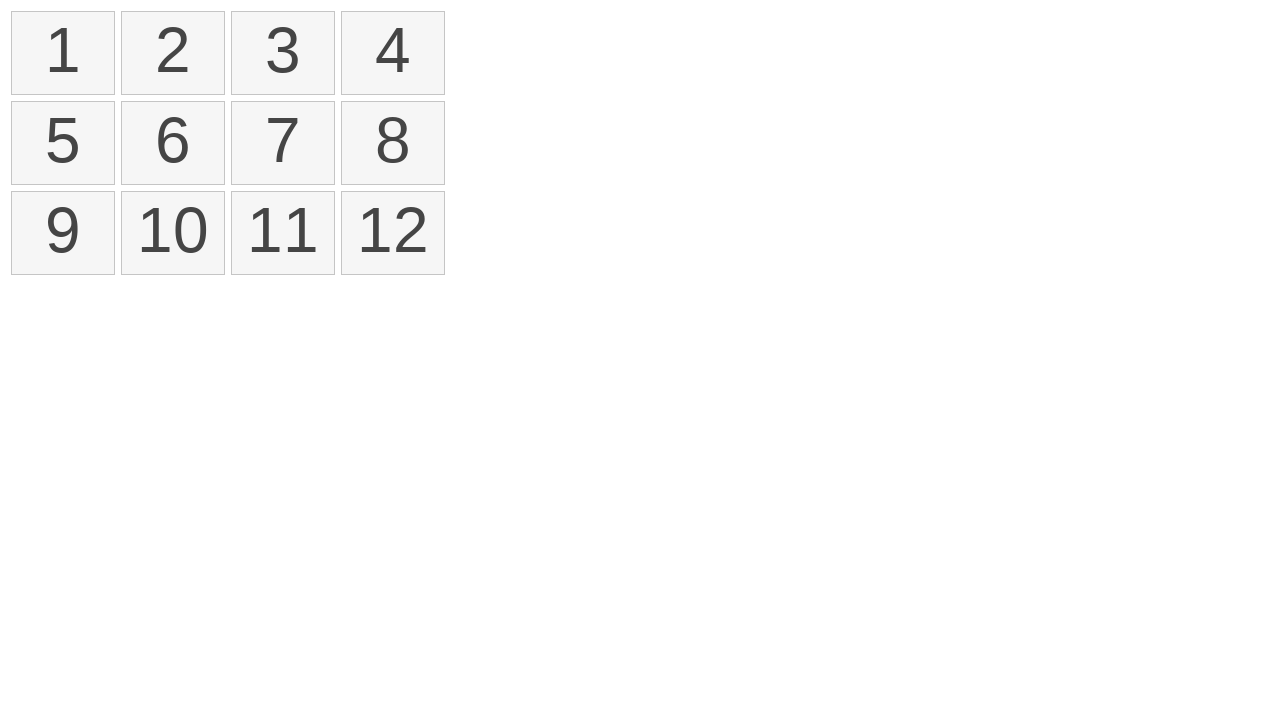

Pressed mouse button down on first item at (63, 53)
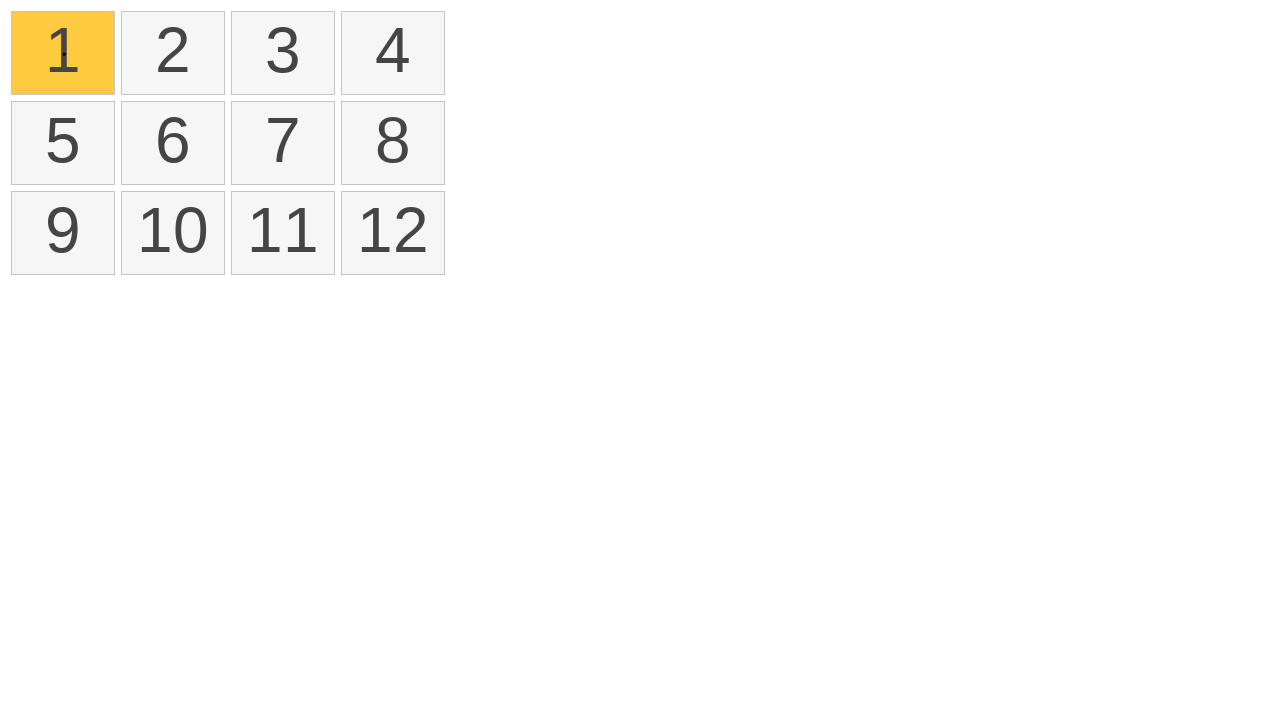

Dragged mouse to center of fourth item at (393, 53)
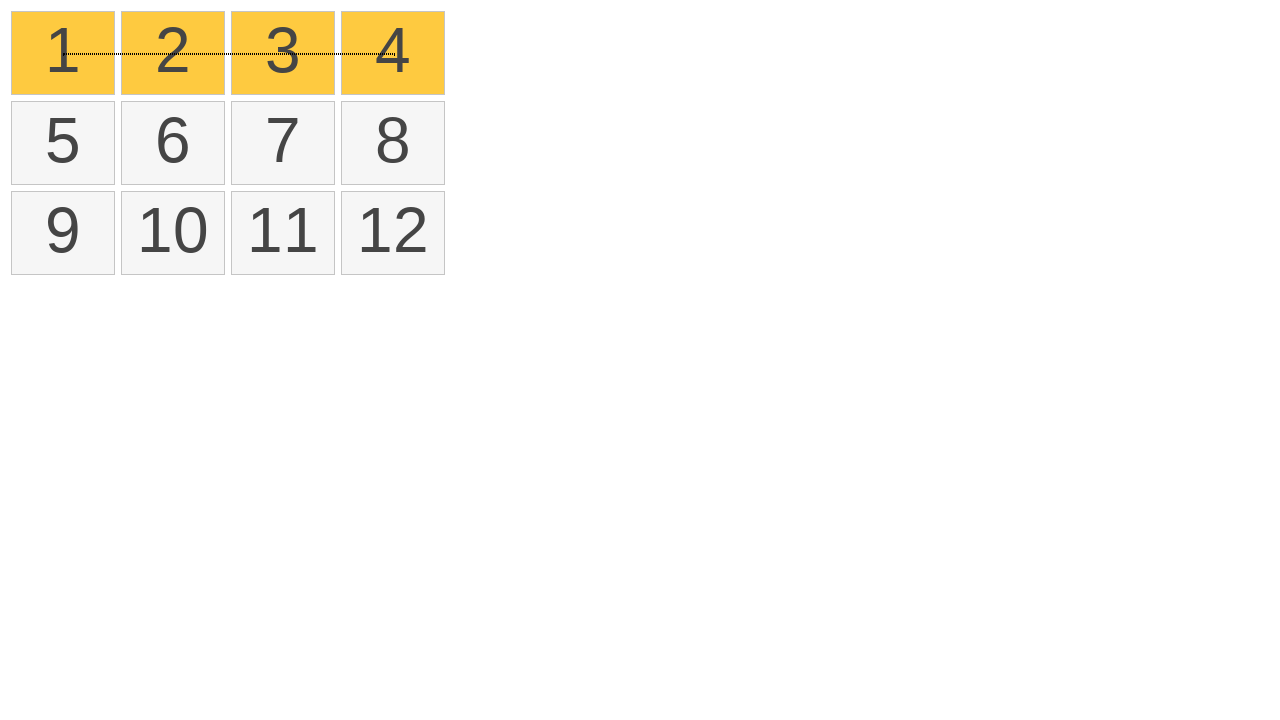

Released mouse button to complete click-drag selection at (393, 53)
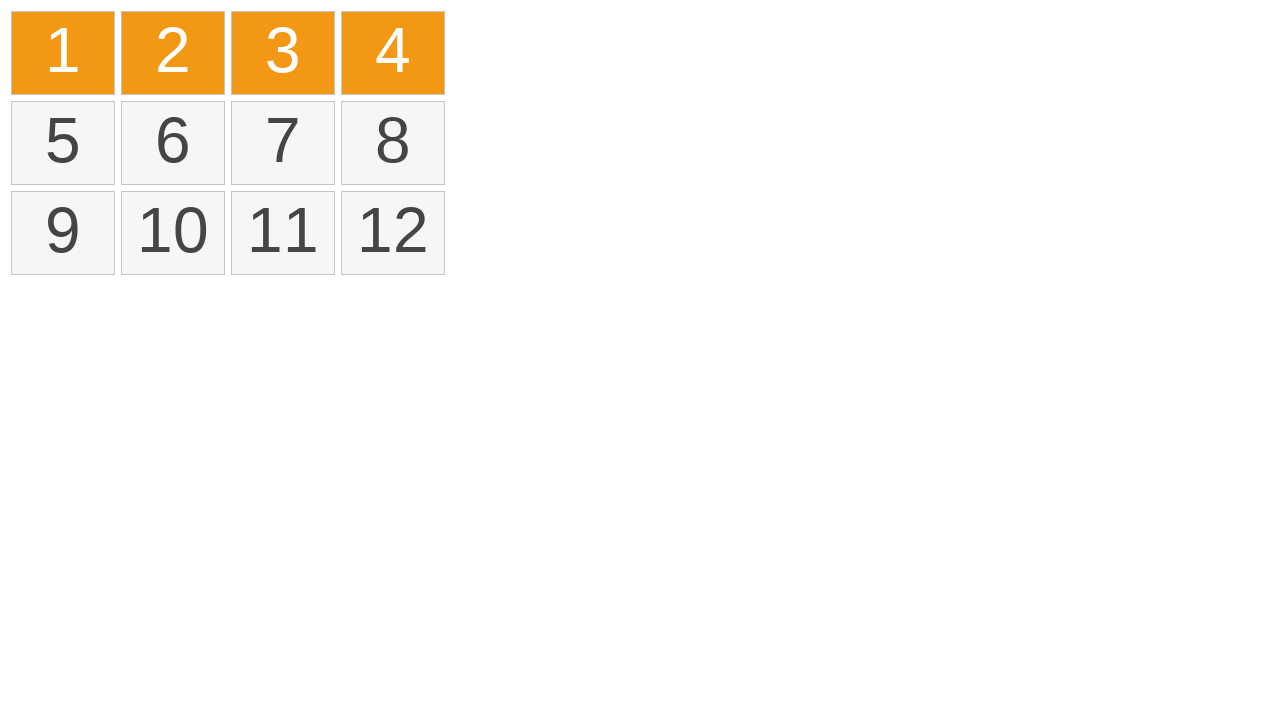

Verified that selected items are marked with ui-selected class
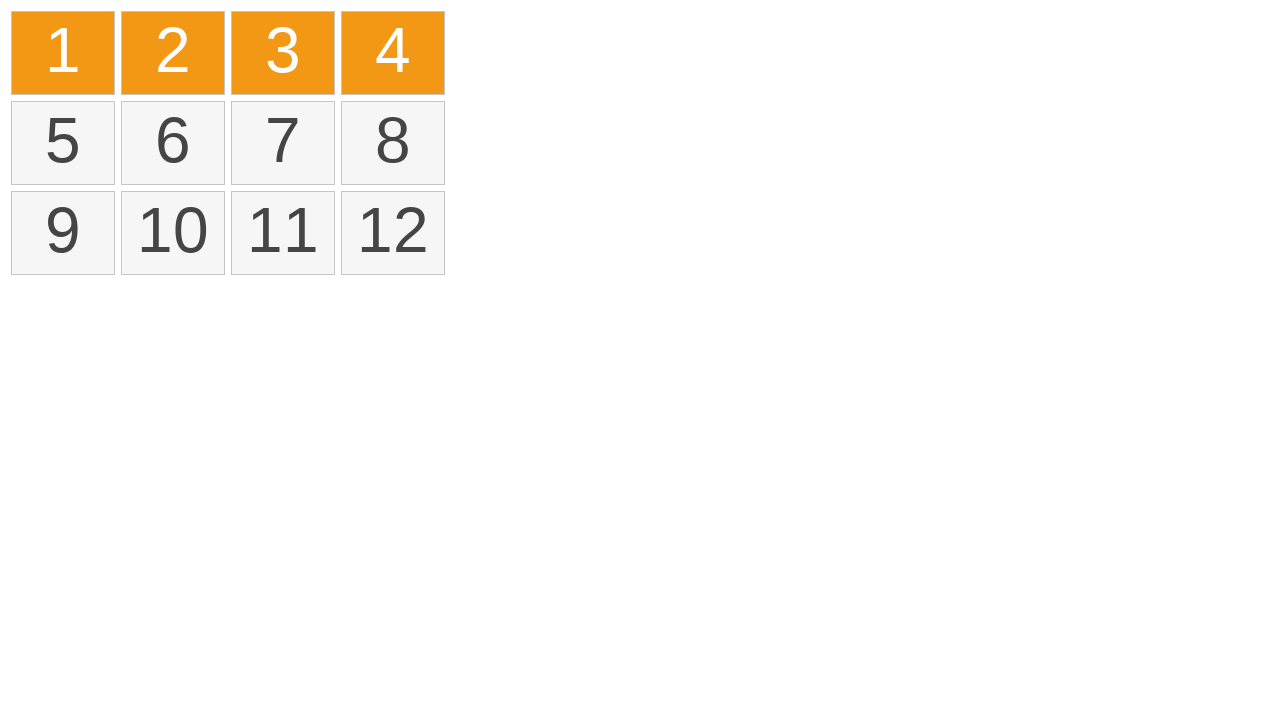

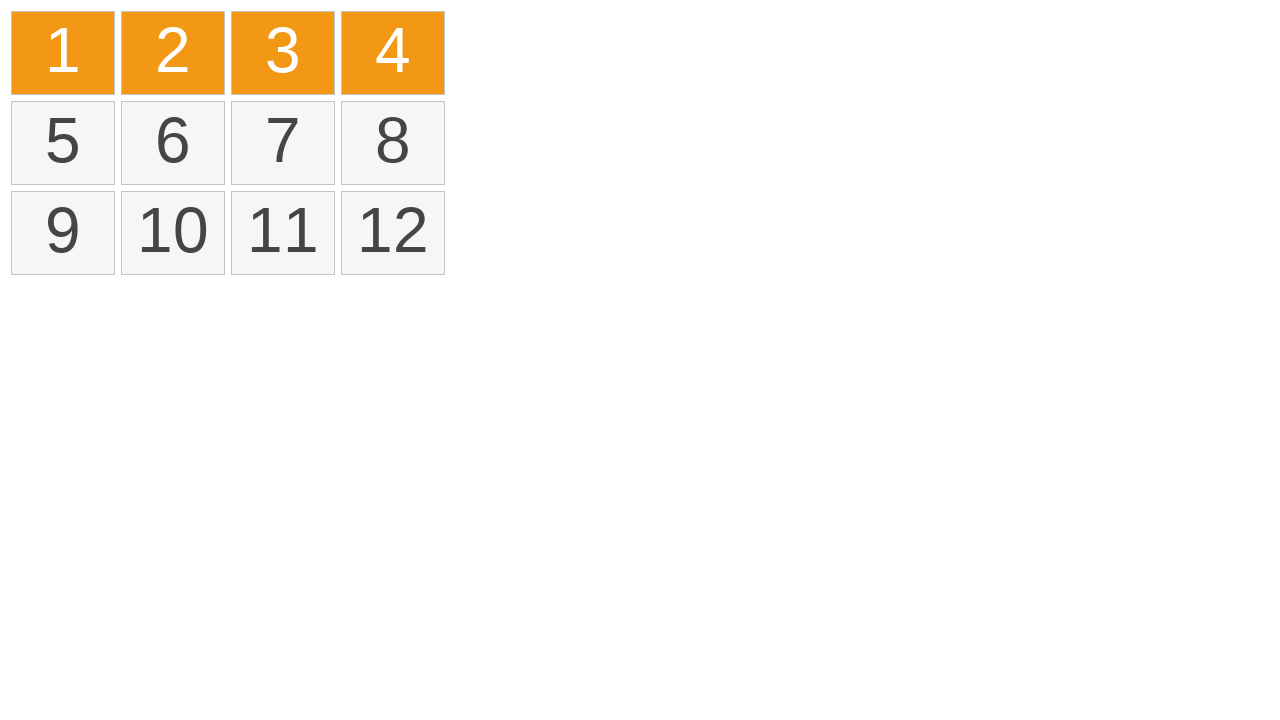